Tests that searching with an invalid query on the Open Supply Hub homepage displays a "No facilities matching this" message

Starting URL: https://opensupplyhub.org

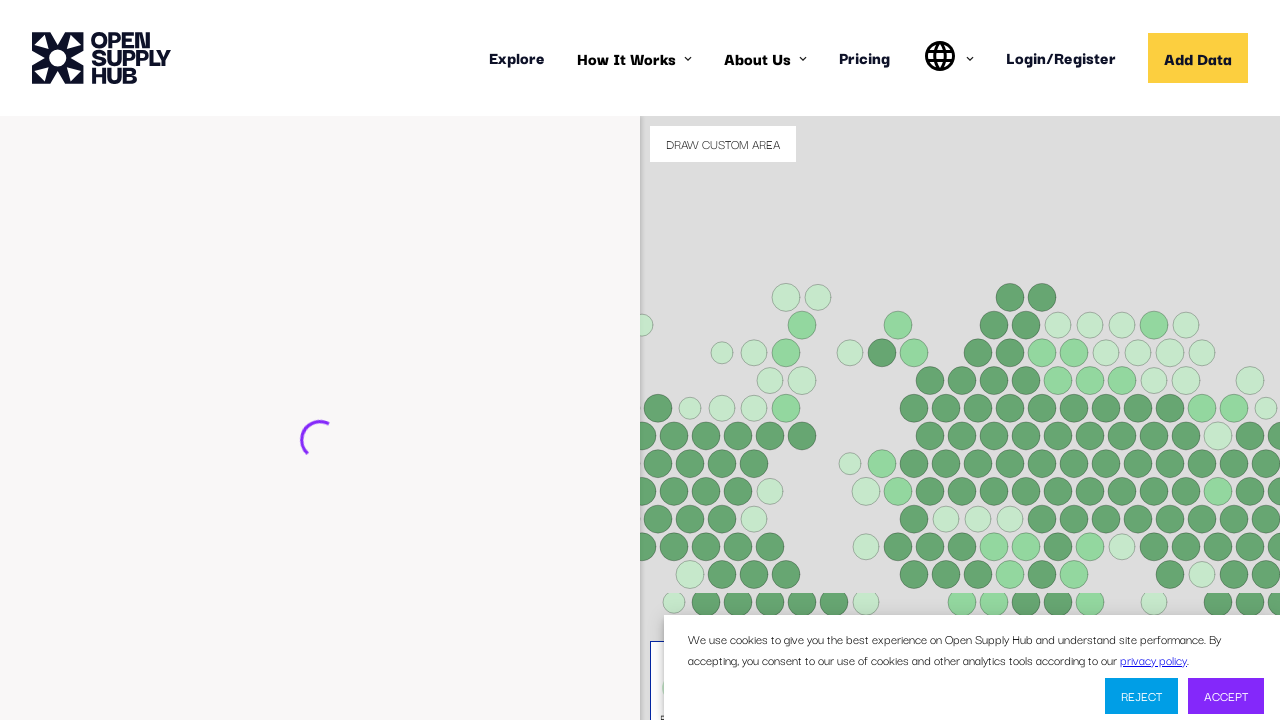

Clicked on the search input field at (292, 449) on internal:attr=[placeholder="e.g. ABC Textiles Limited"i]
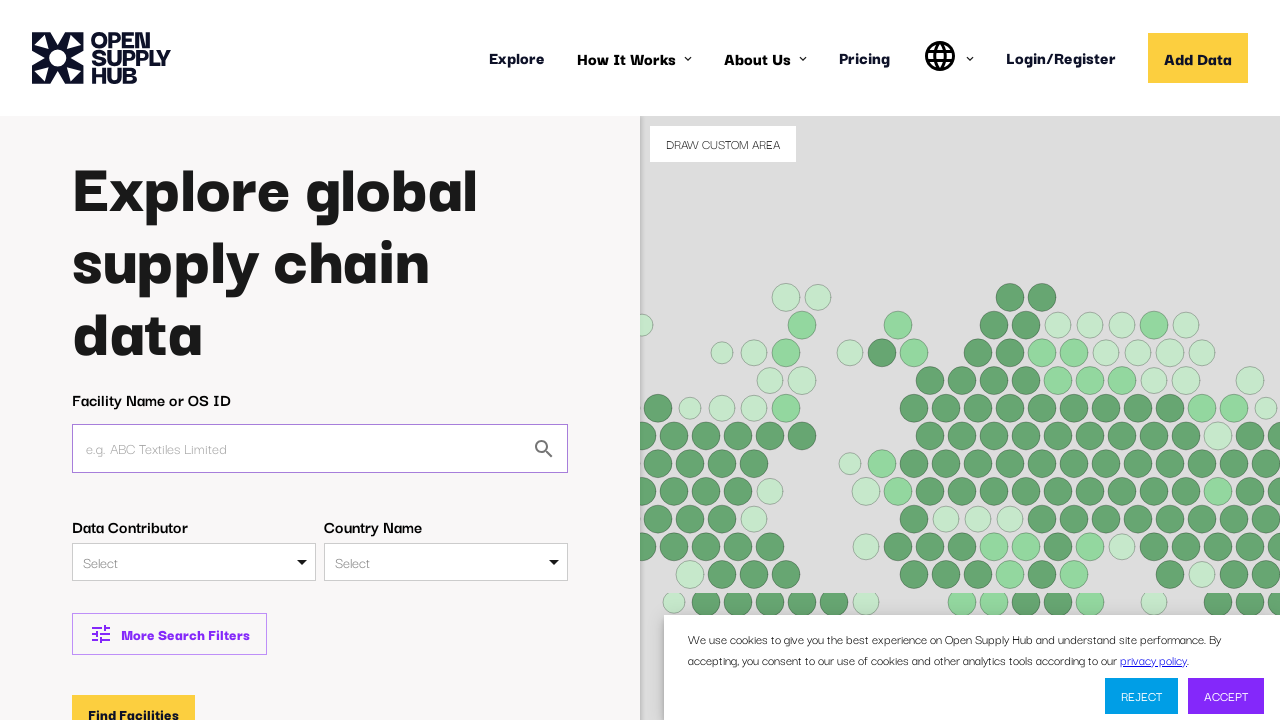

Filled search field with invalid query 'invalid ABRACADABRA' on internal:attr=[placeholder="e.g. ABC Textiles Limited"i]
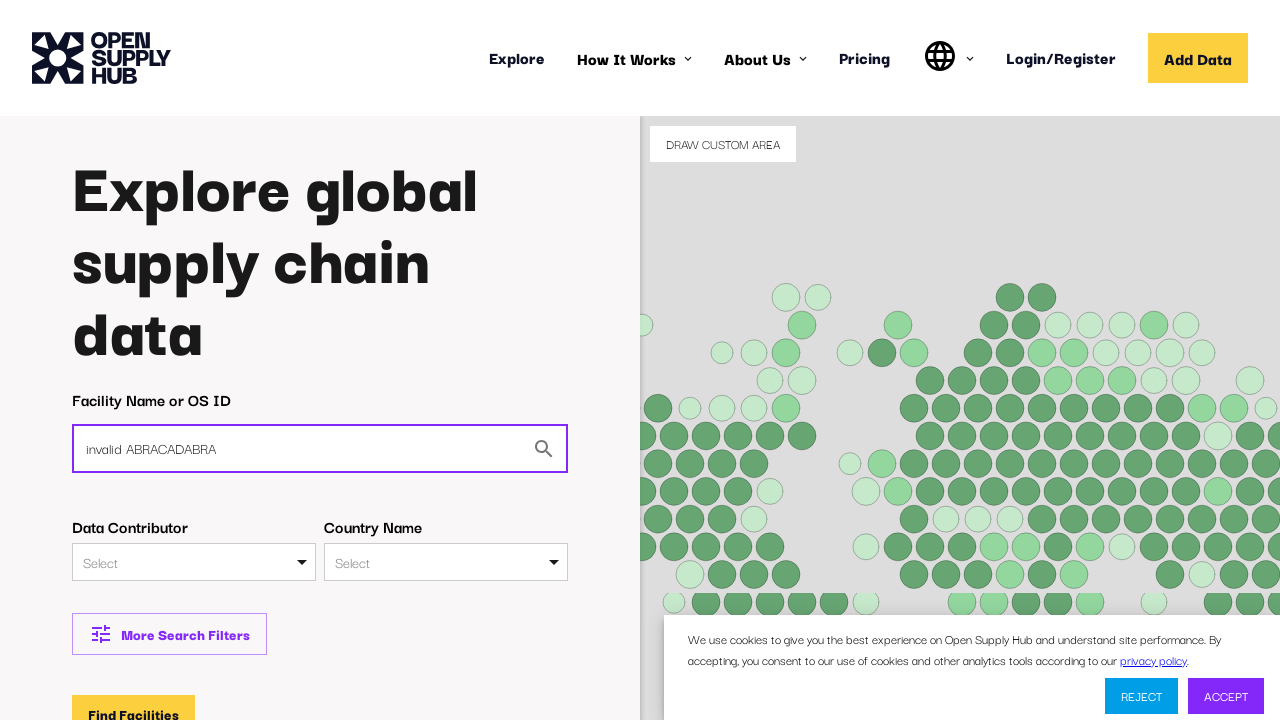

Clicked the Find Facilities button at (134, 701) on internal:role=button[name="Find Facilities"i]
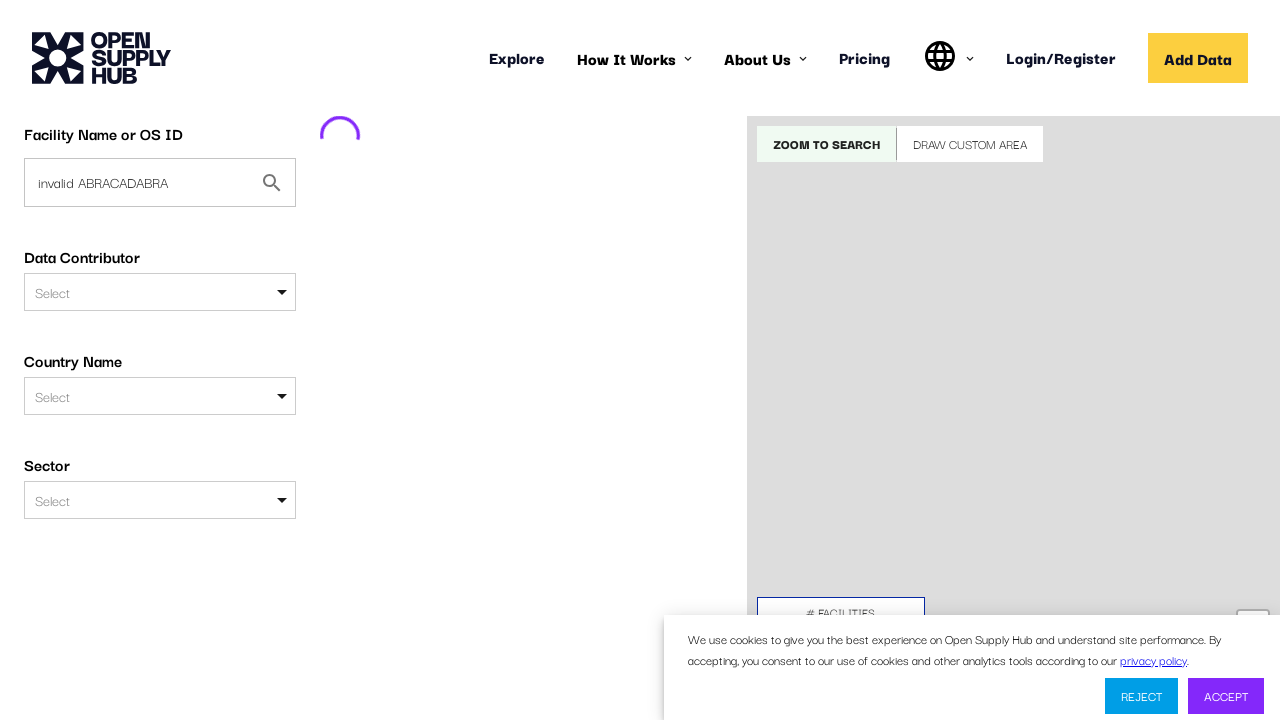

Page loaded and network idle
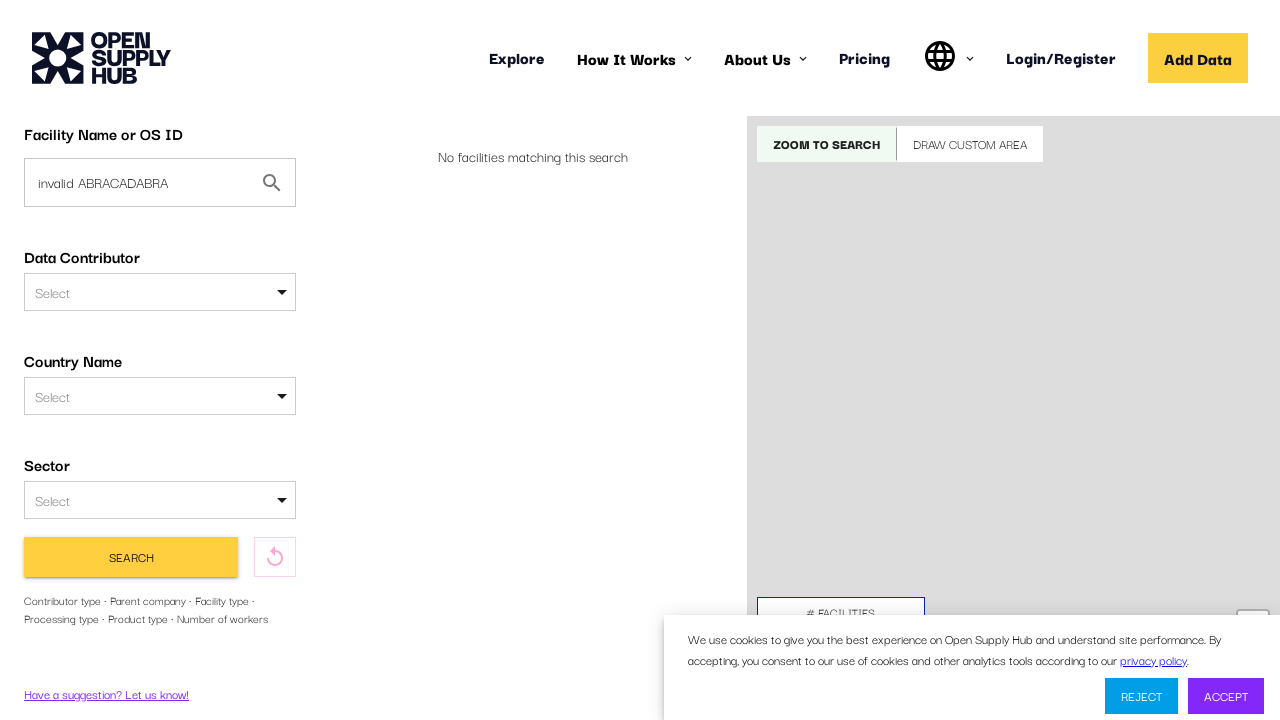

Verified 'No facilities matching this' message is displayed
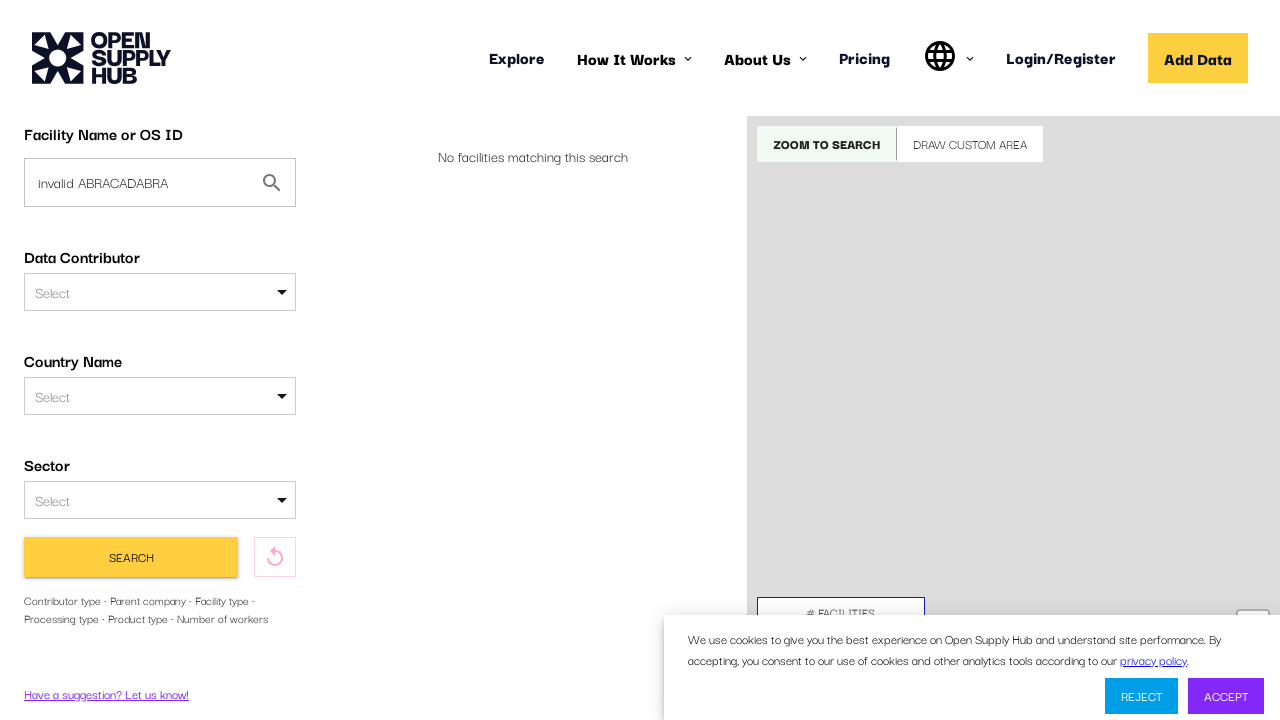

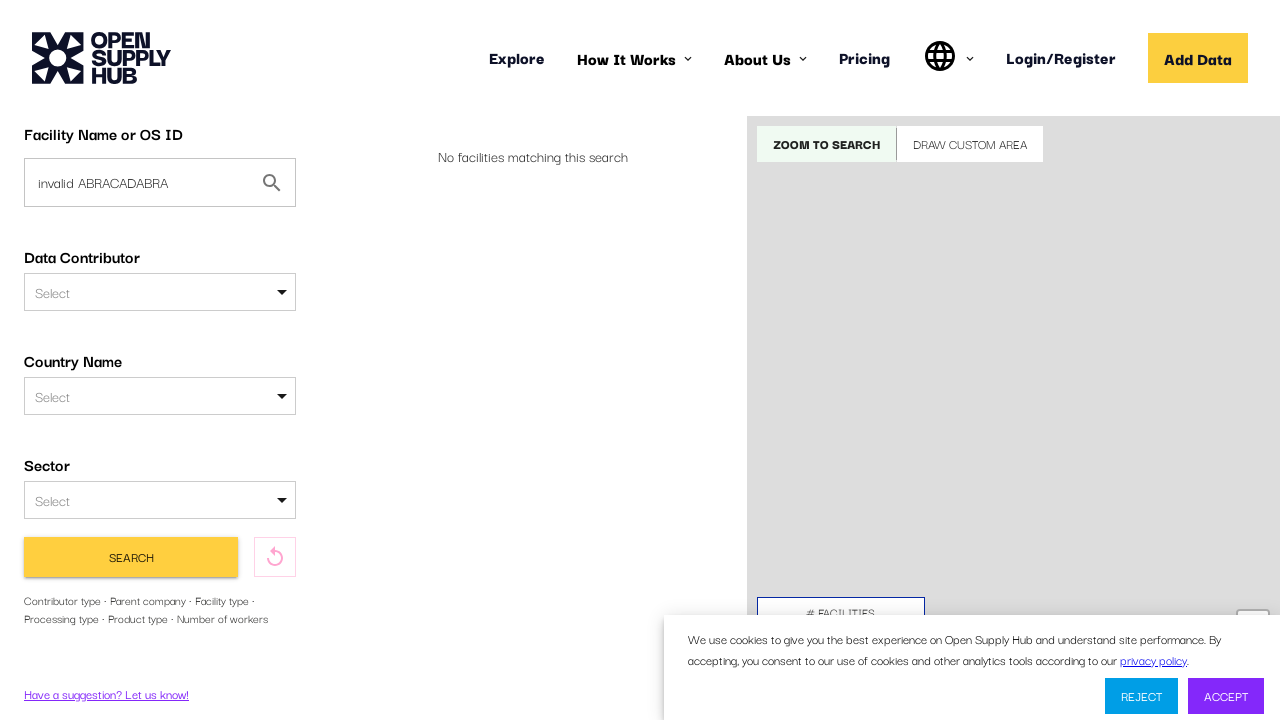